Tests dropdown functionality by verifying default selection, selecting different options, and validating all available options in the dropdown

Starting URL: https://the-internet.herokuapp.com/dropdown

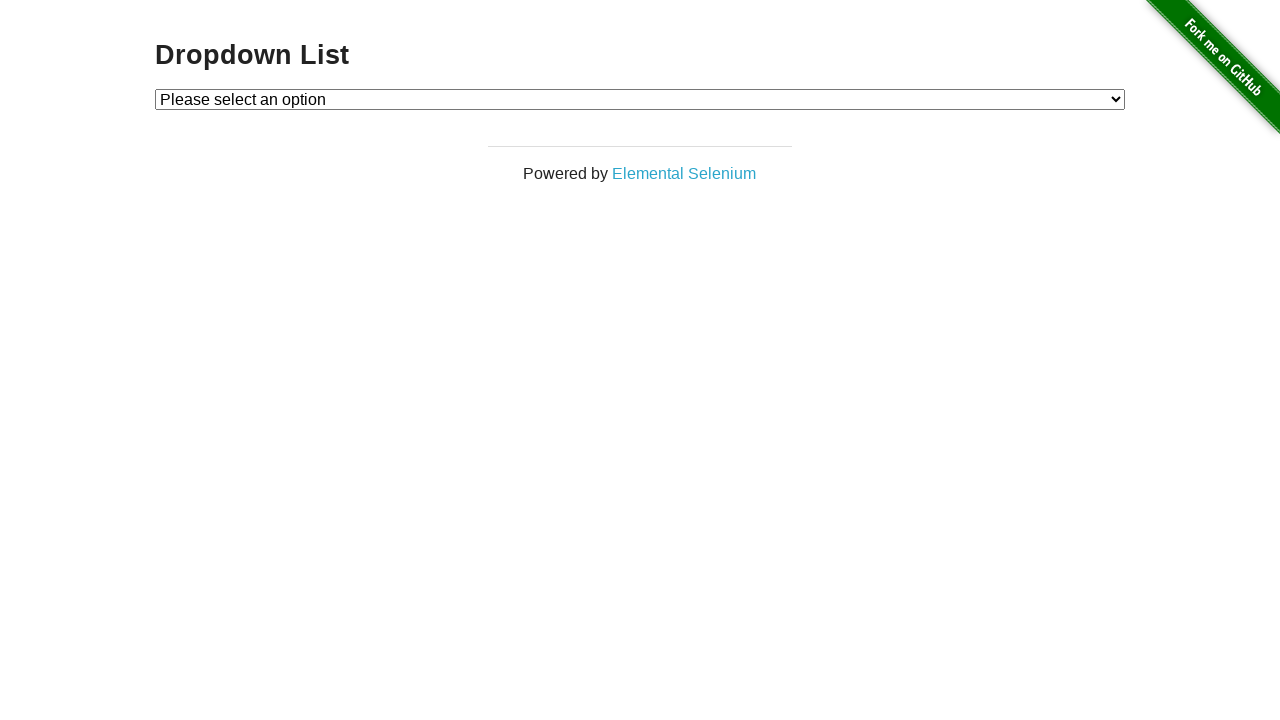

Waited for dropdown element to be present
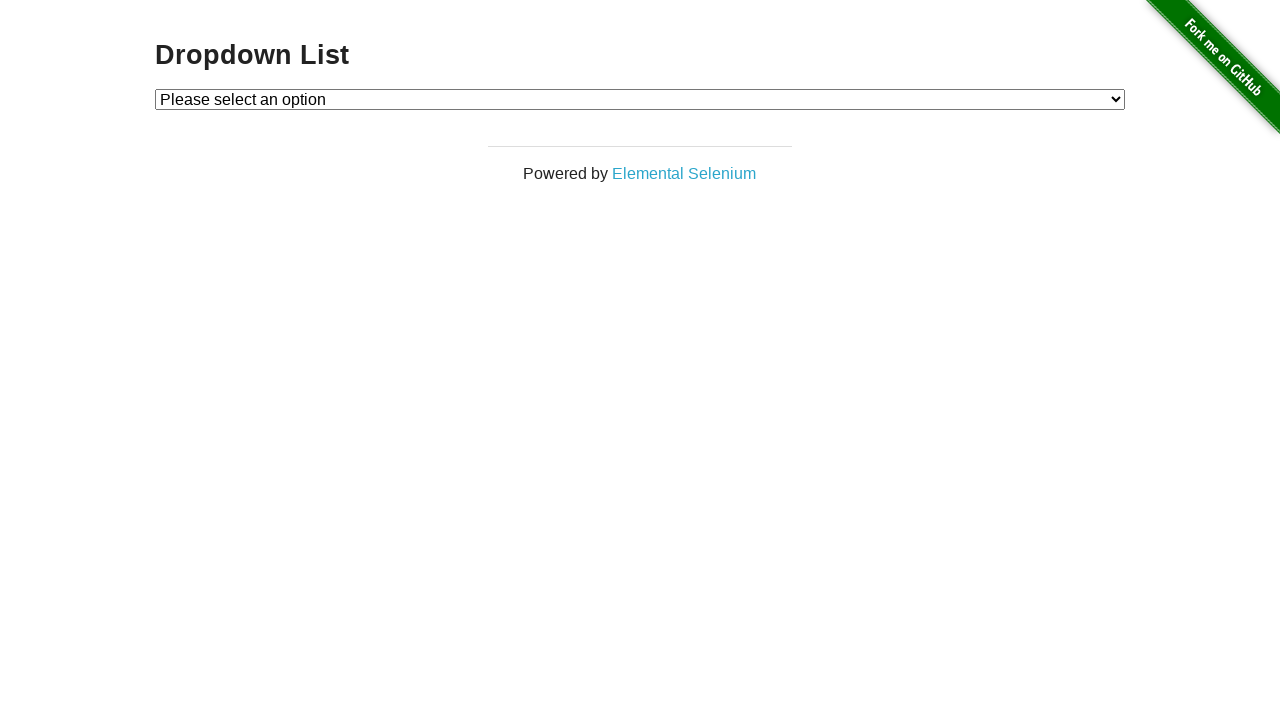

Located dropdown element
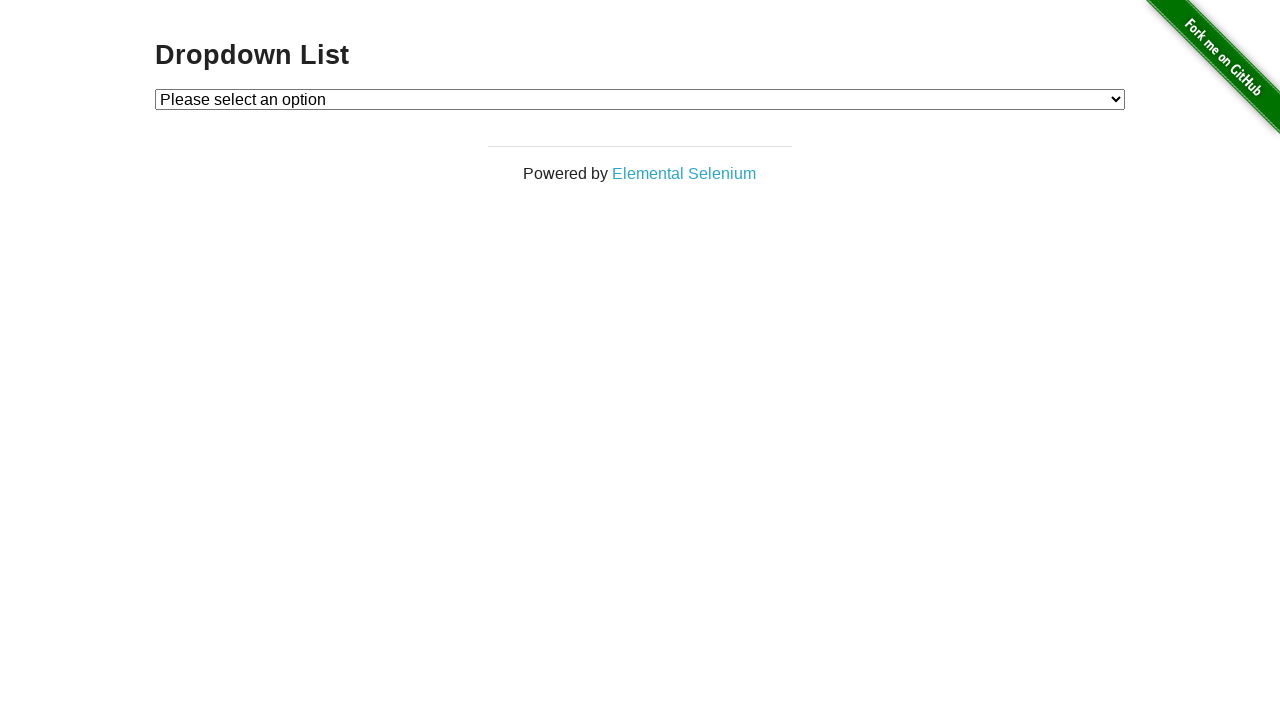

Retrieved default dropdown value
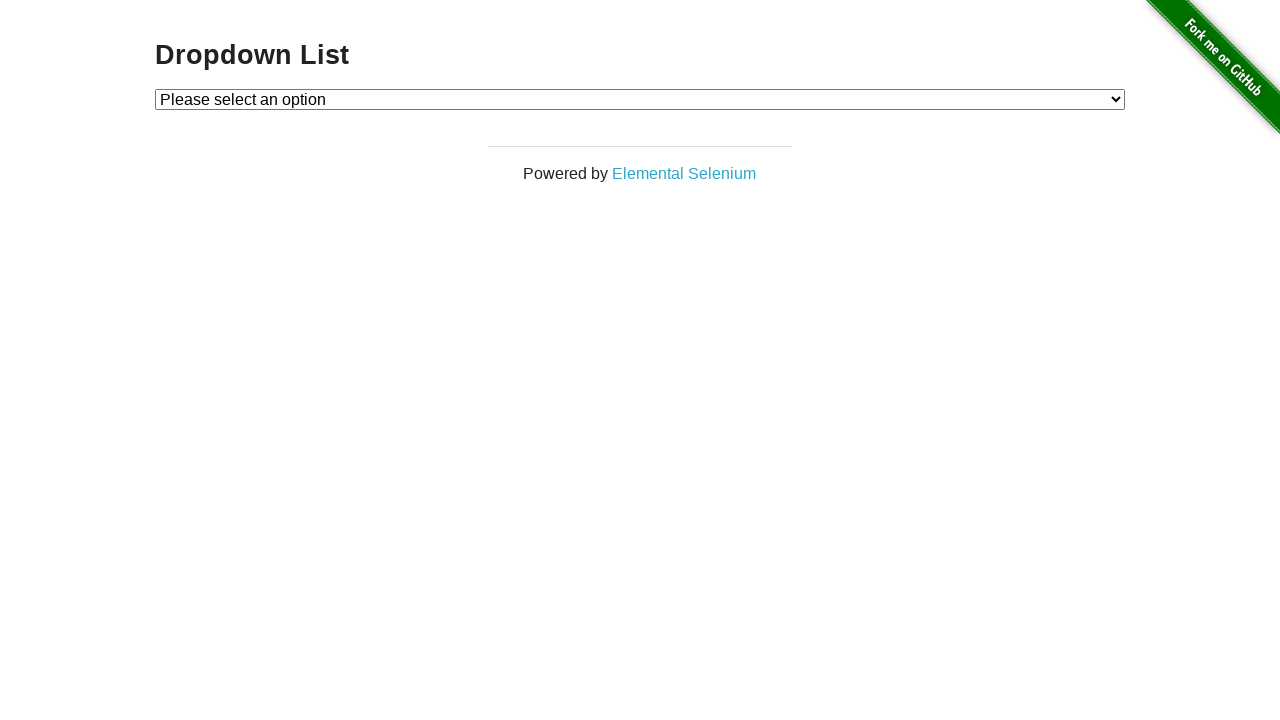

Retrieved default dropdown text content
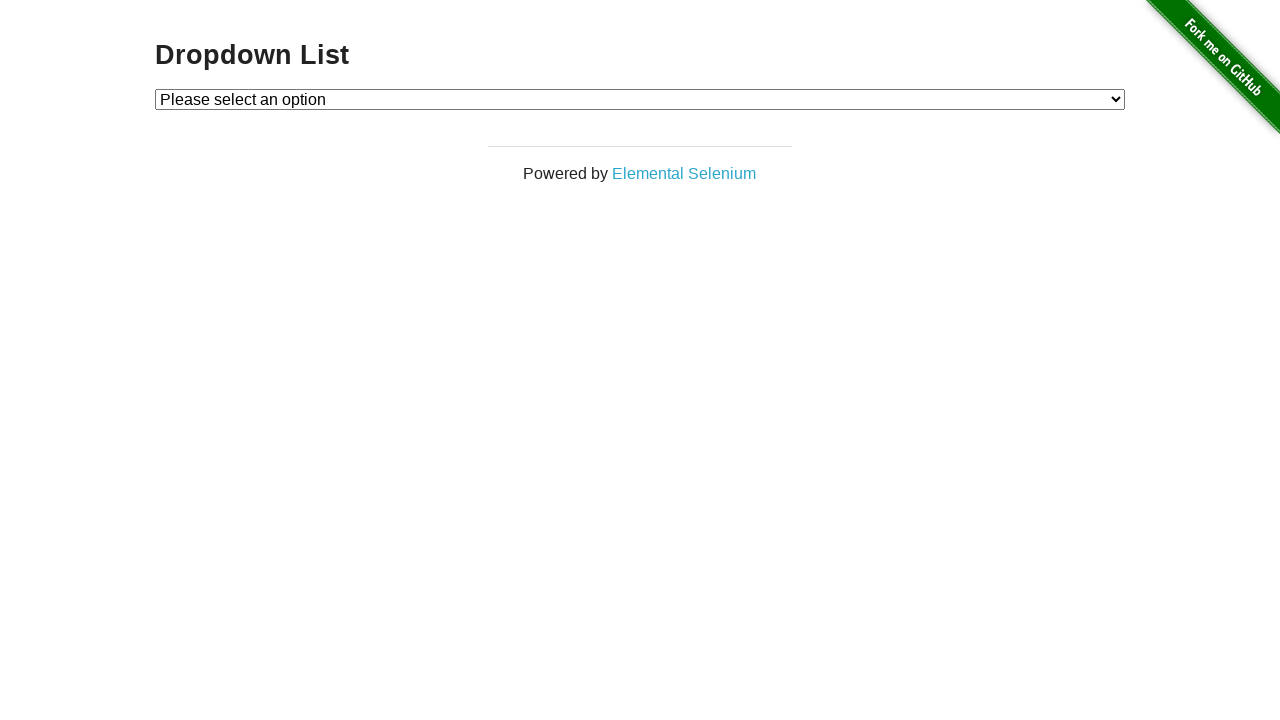

Verified default option is 'Please select an option'
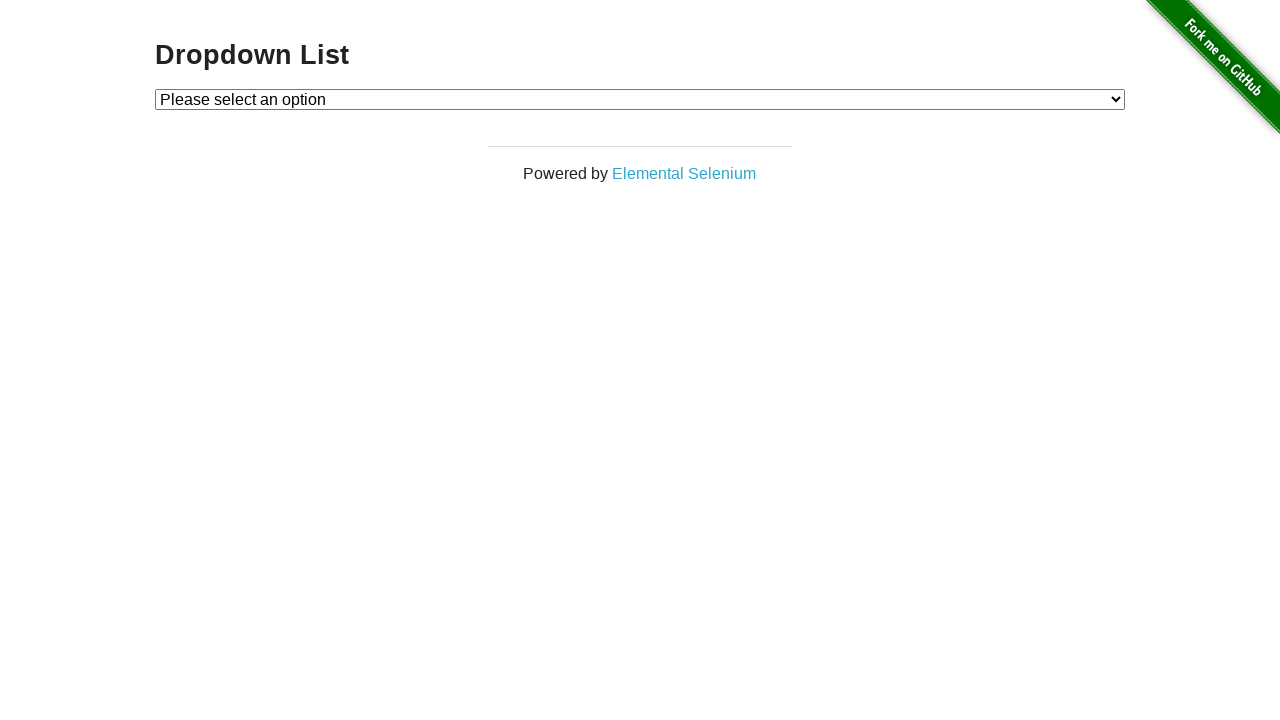

Selected option 1 from dropdown on #dropdown
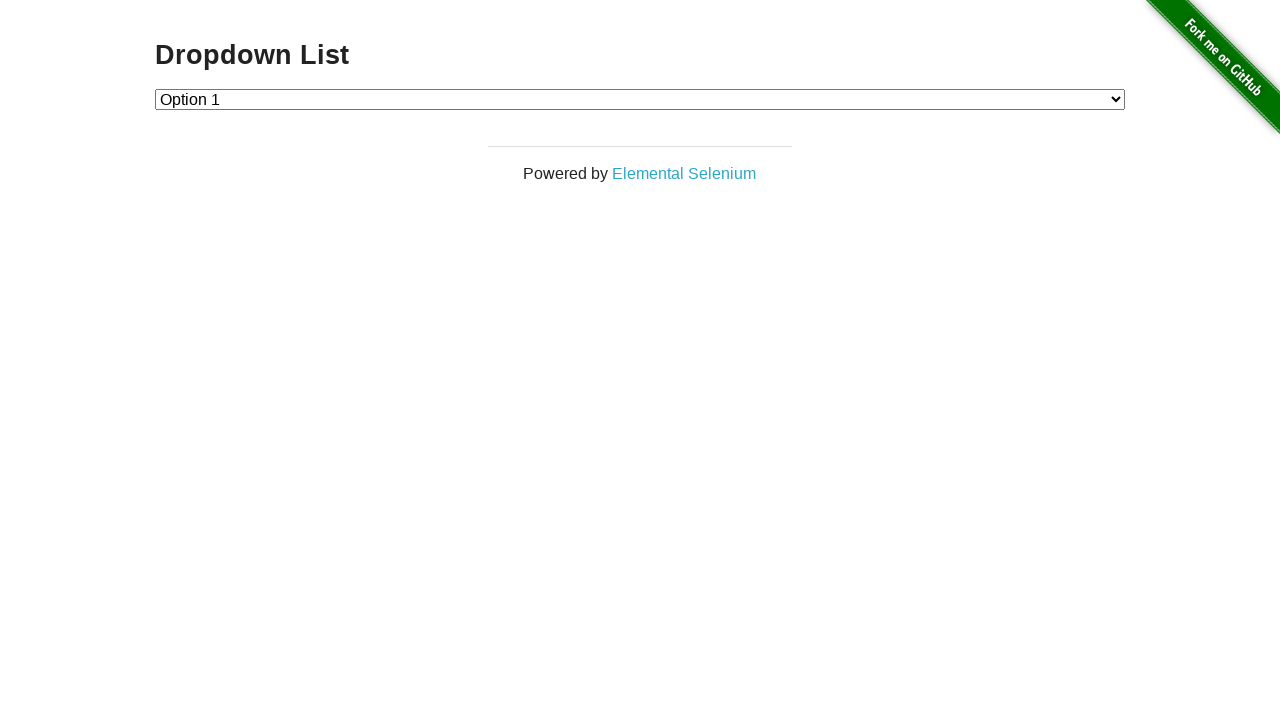

Waited 5000ms for selection to process
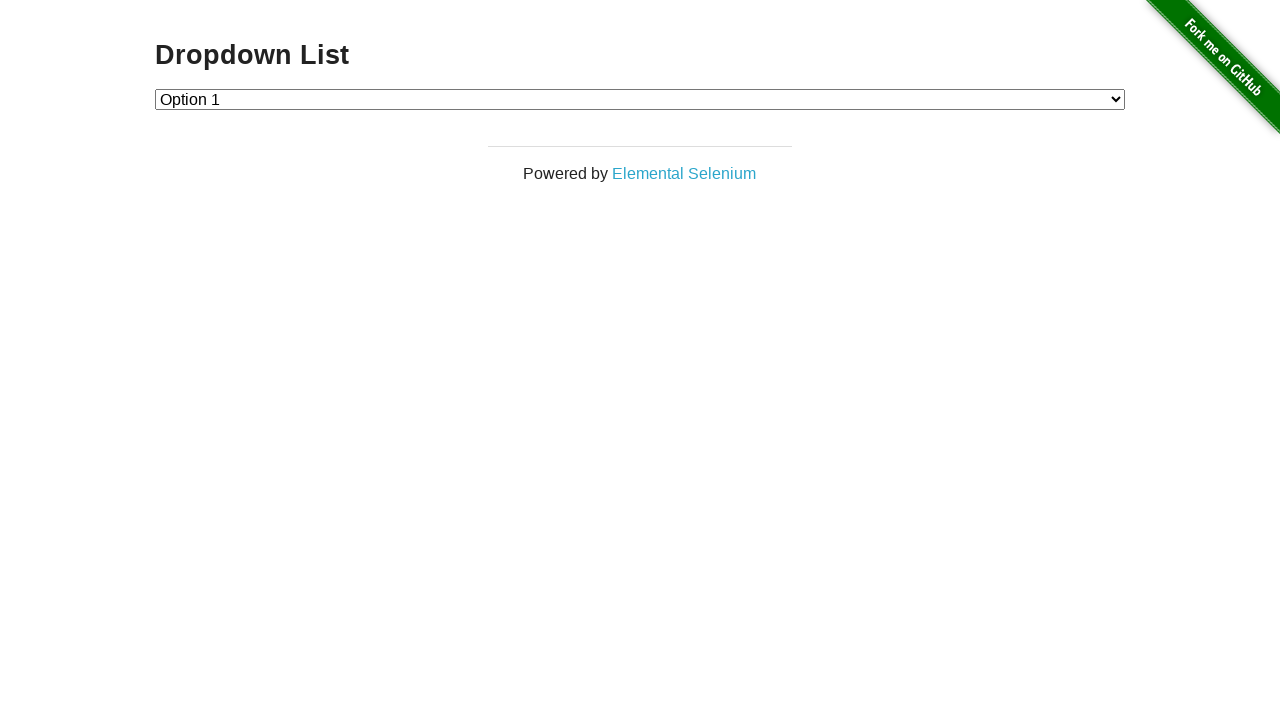

Retrieved selected dropdown value
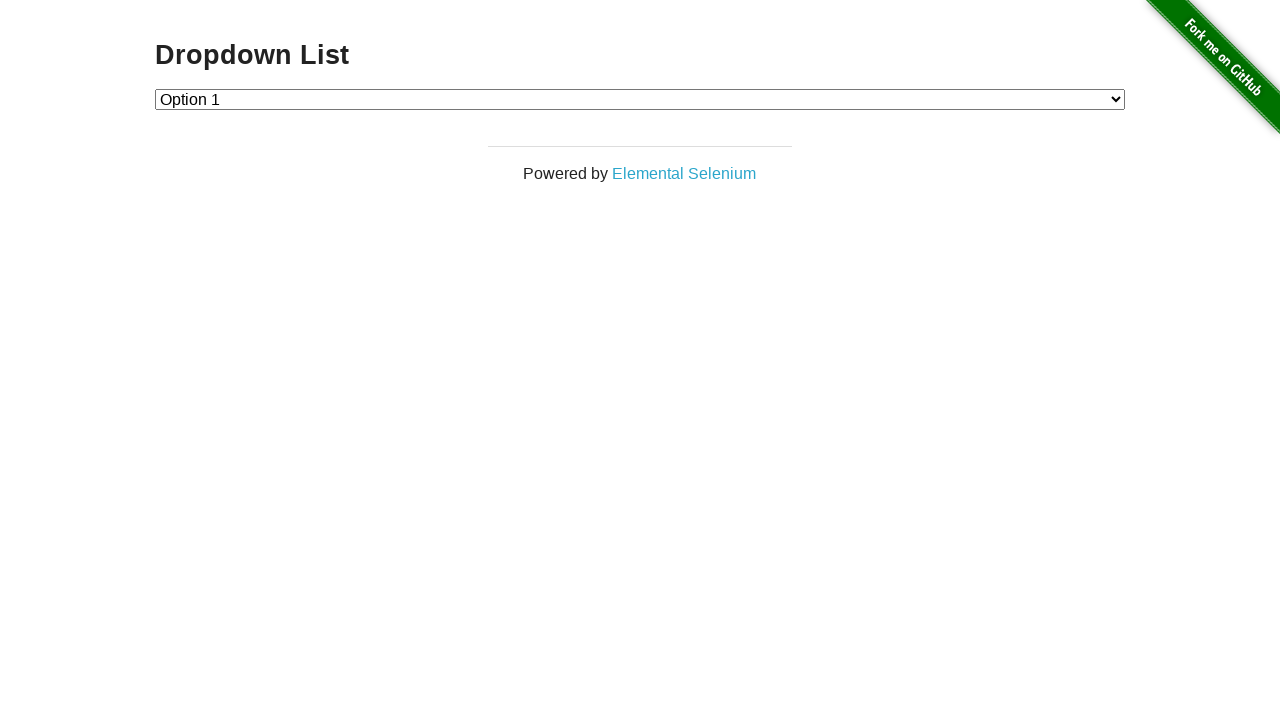

Retrieved selected dropdown text content
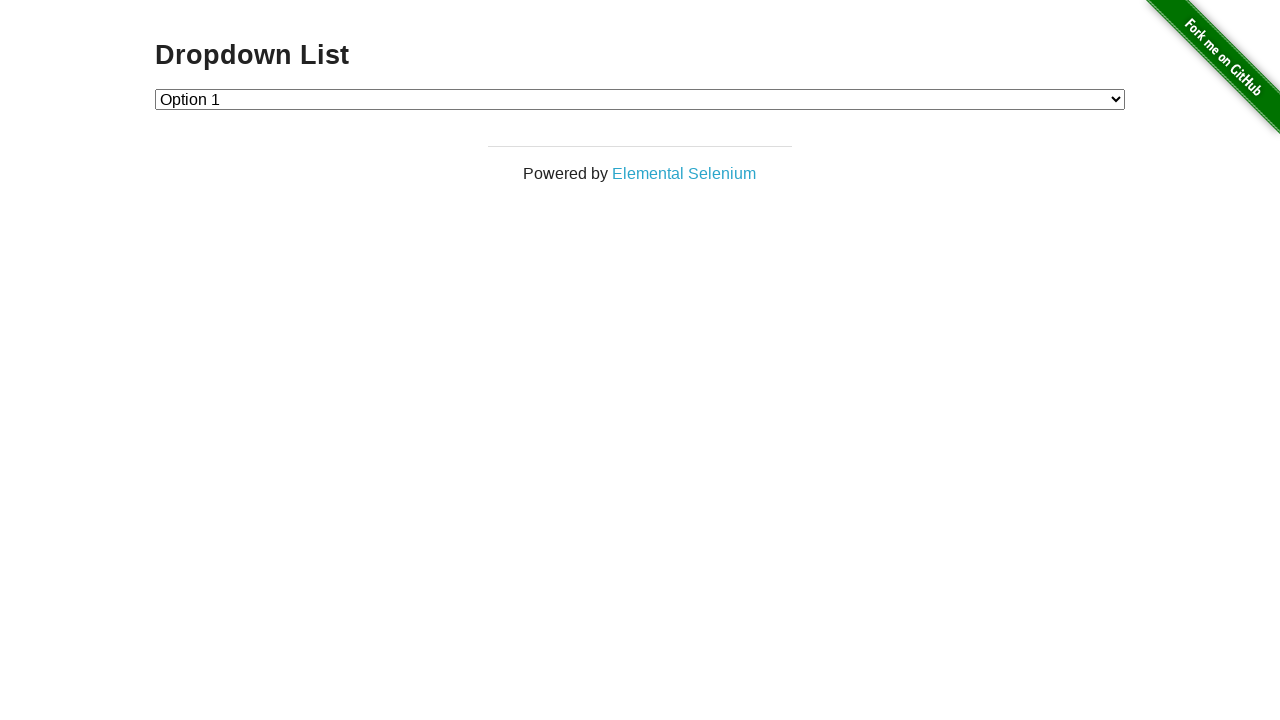

Verified selected value is '1'
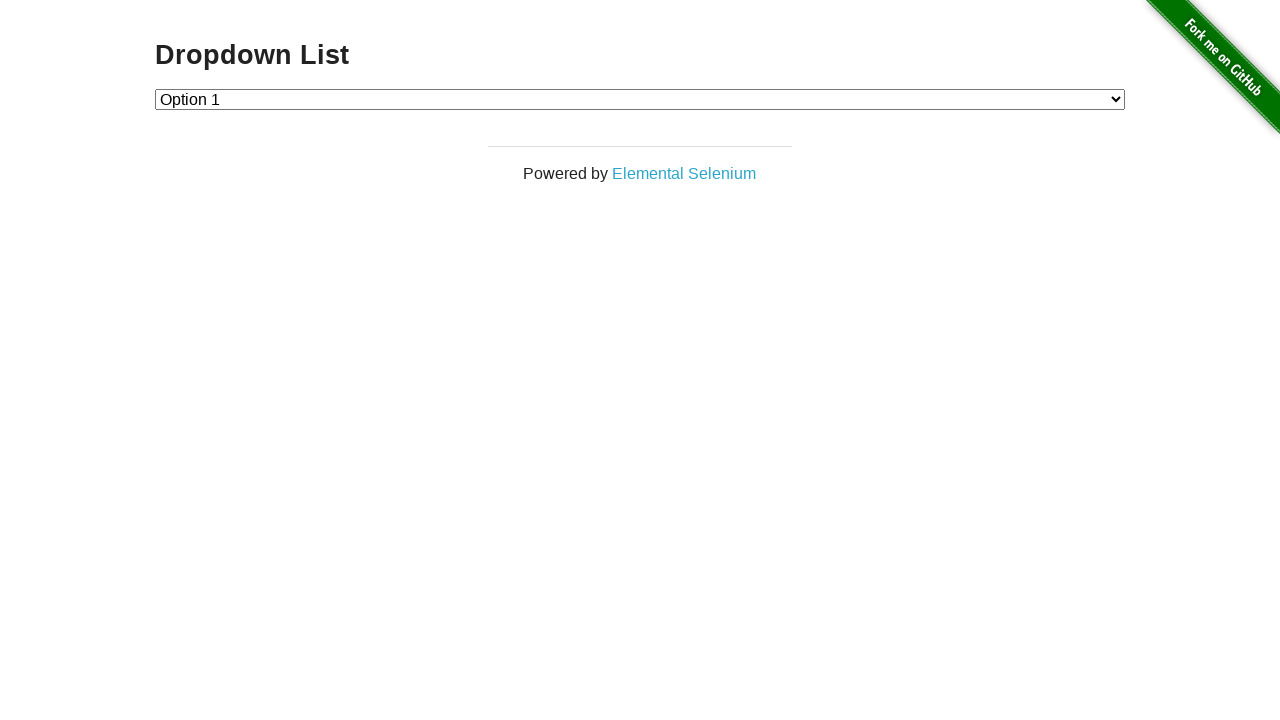

Verified selected text is 'Option 1'
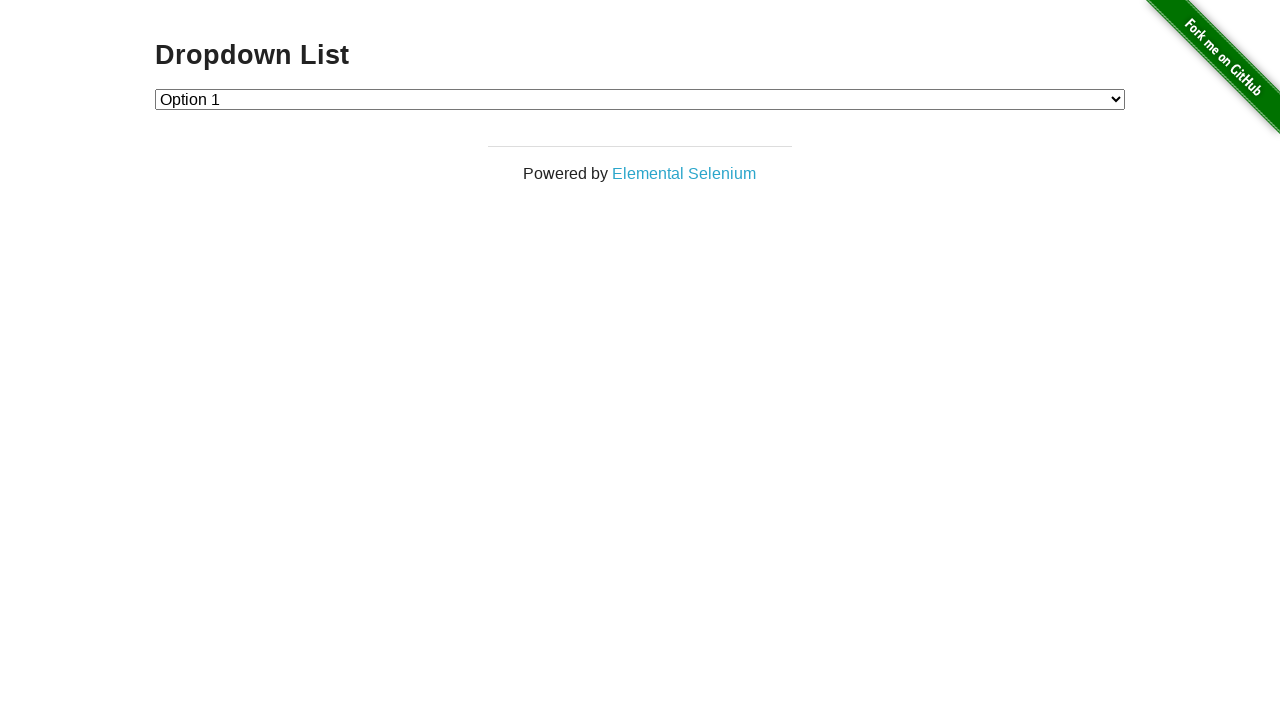

Defined expected dropdown options list
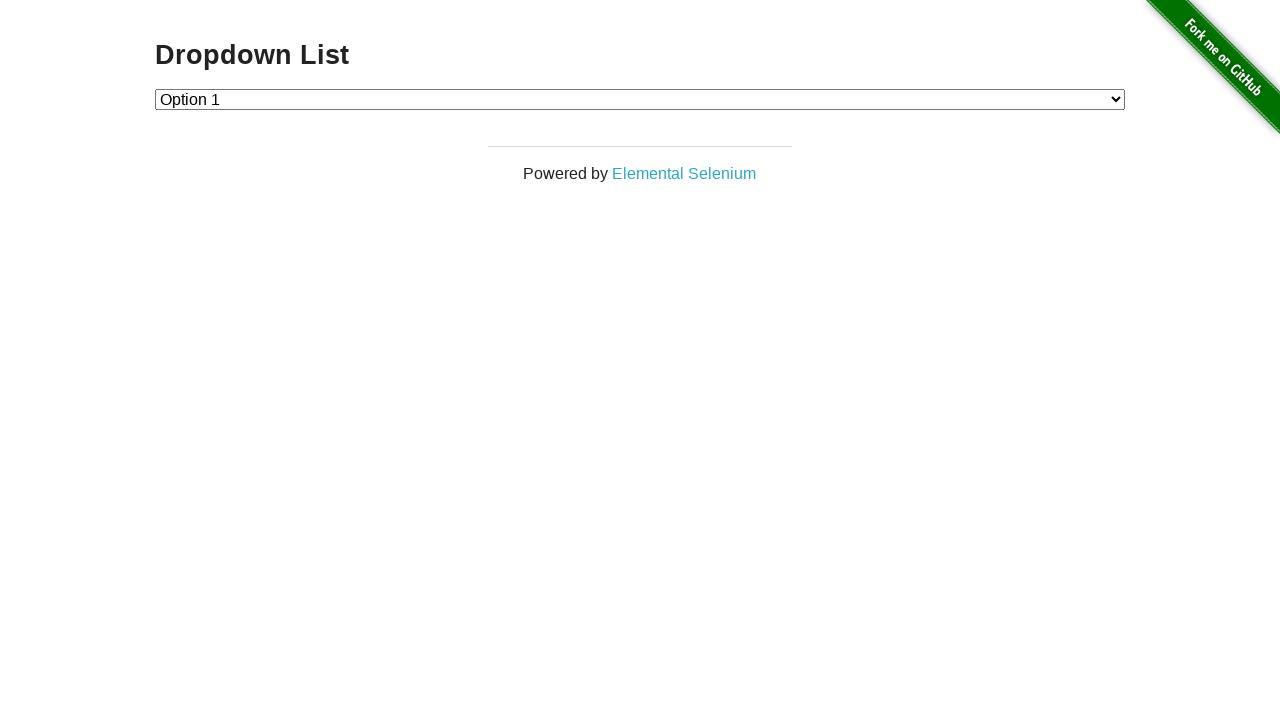

Initialized actual options list
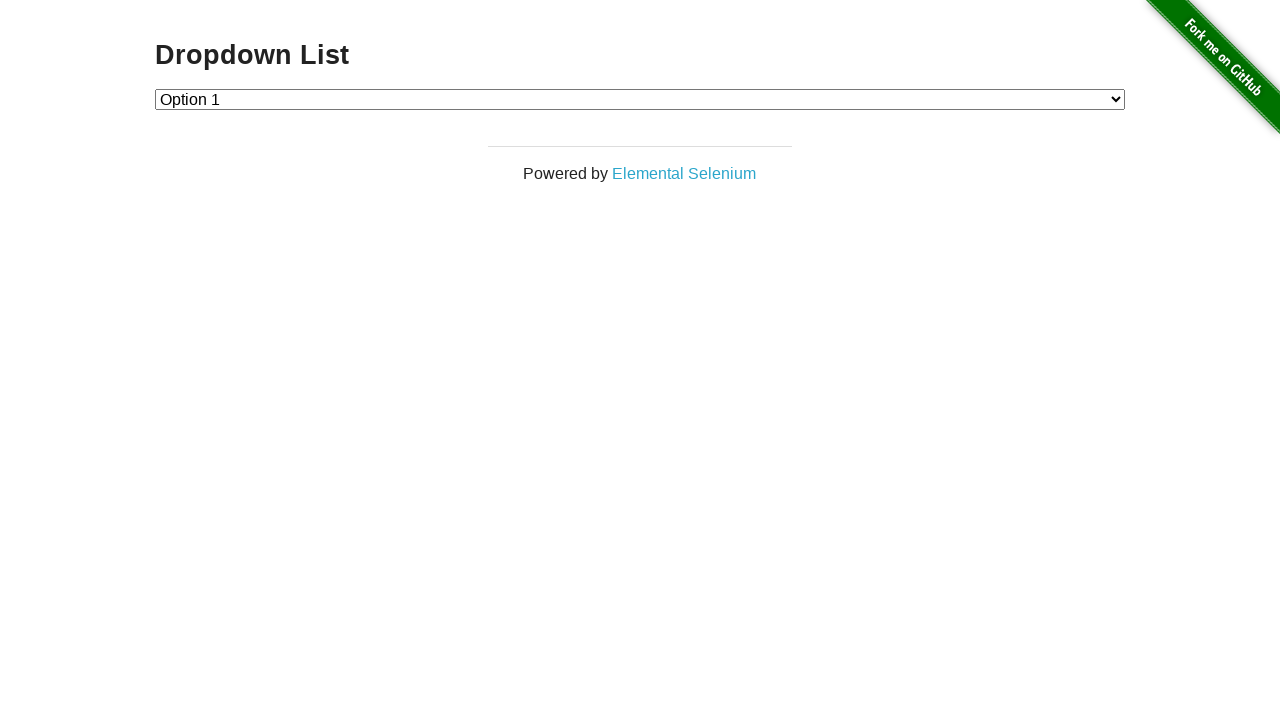

Retrieved all option elements from dropdown
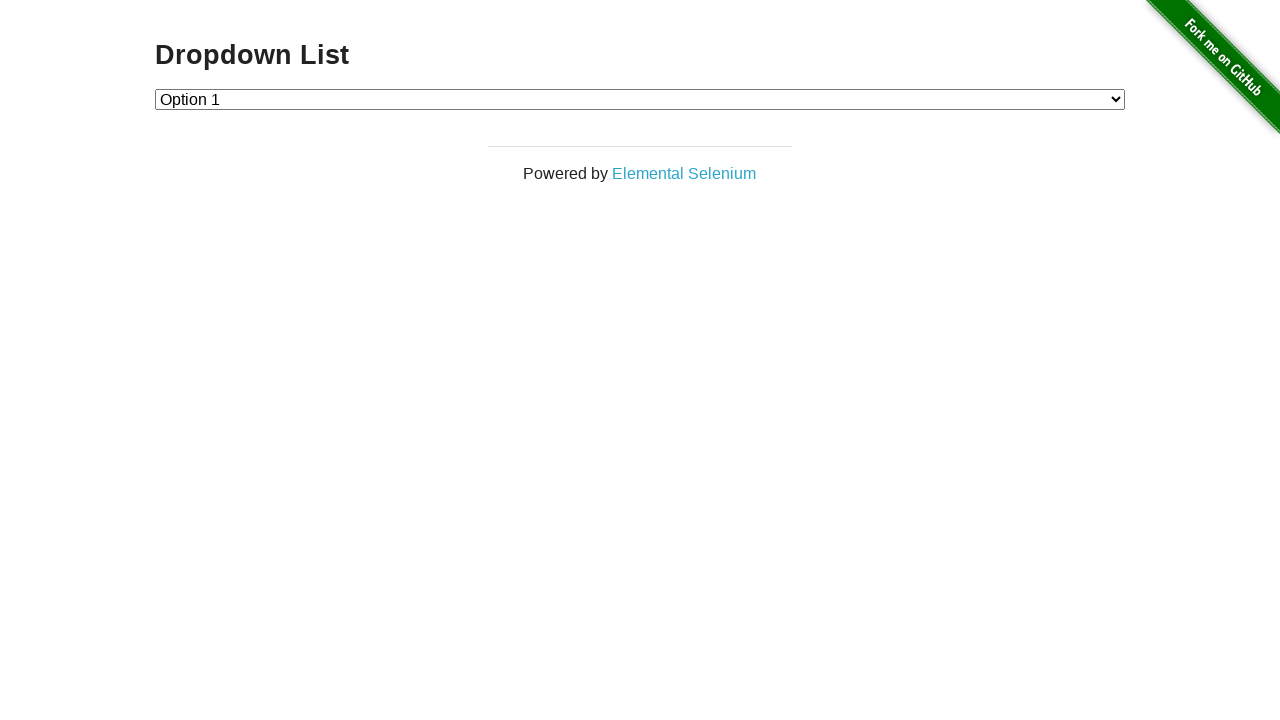

Extracted text content from option: 'Please select an option'
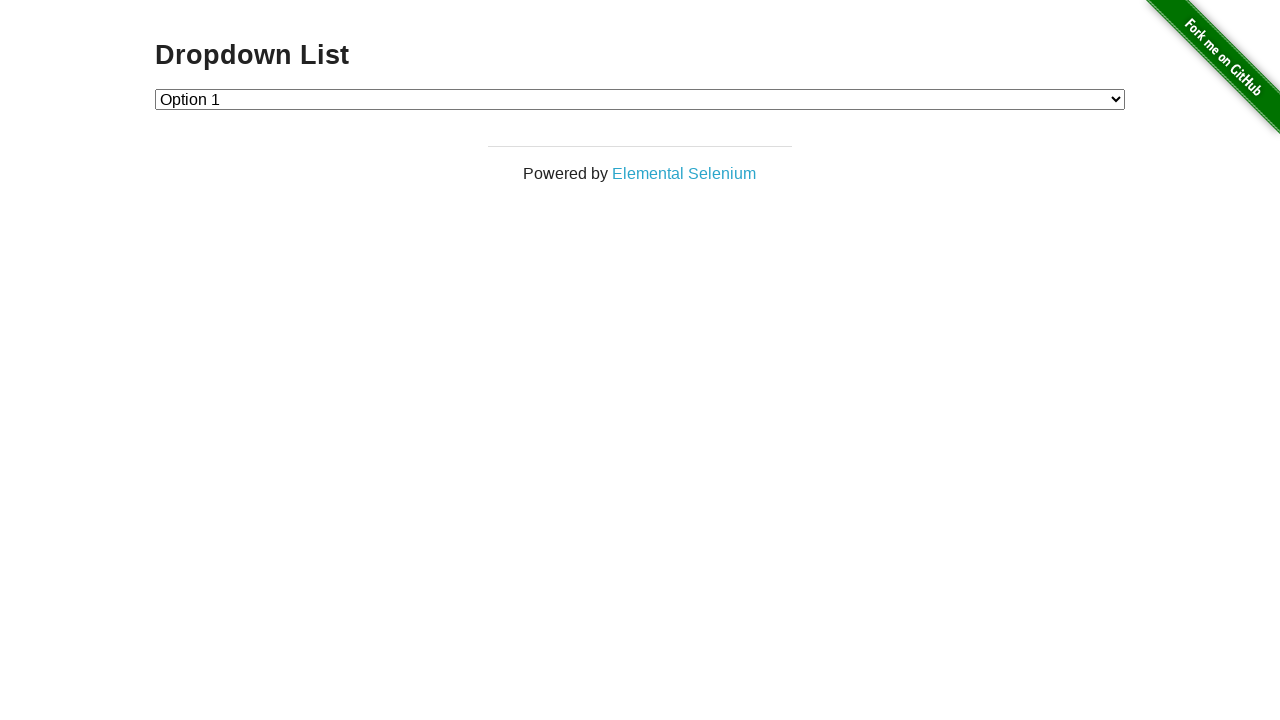

Extracted text content from option: 'Option 1'
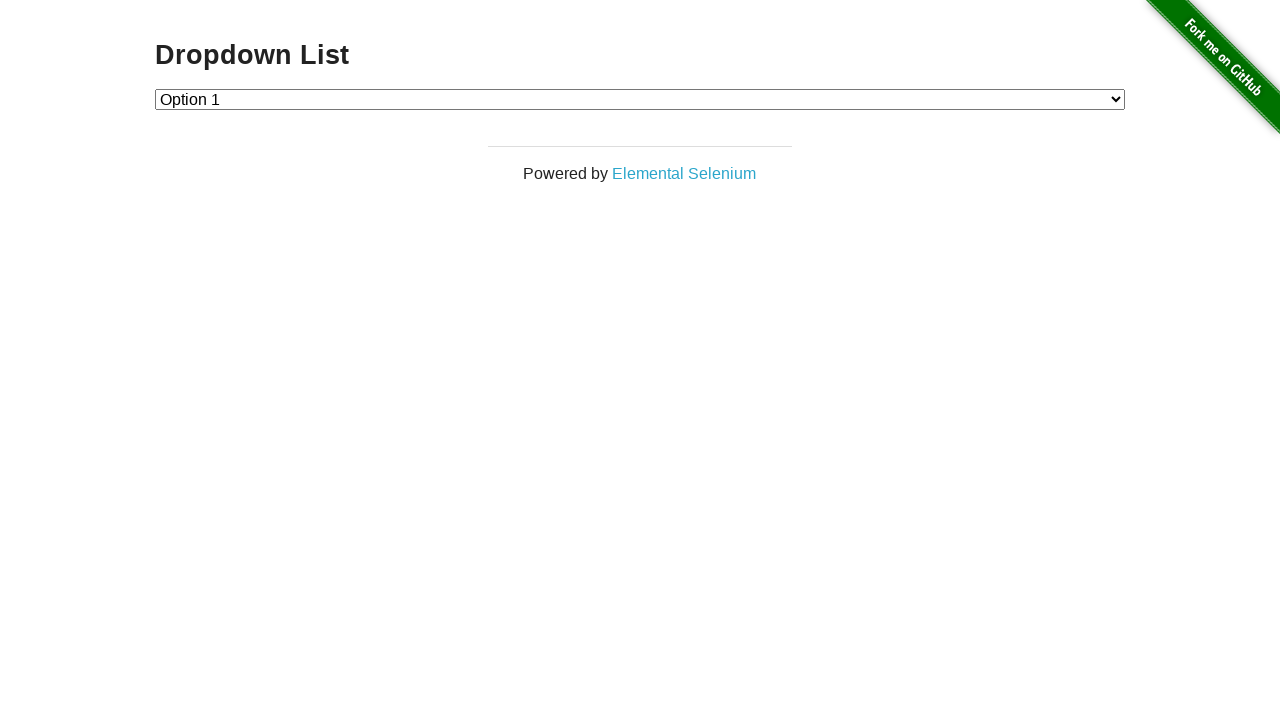

Extracted text content from option: 'Option 2'
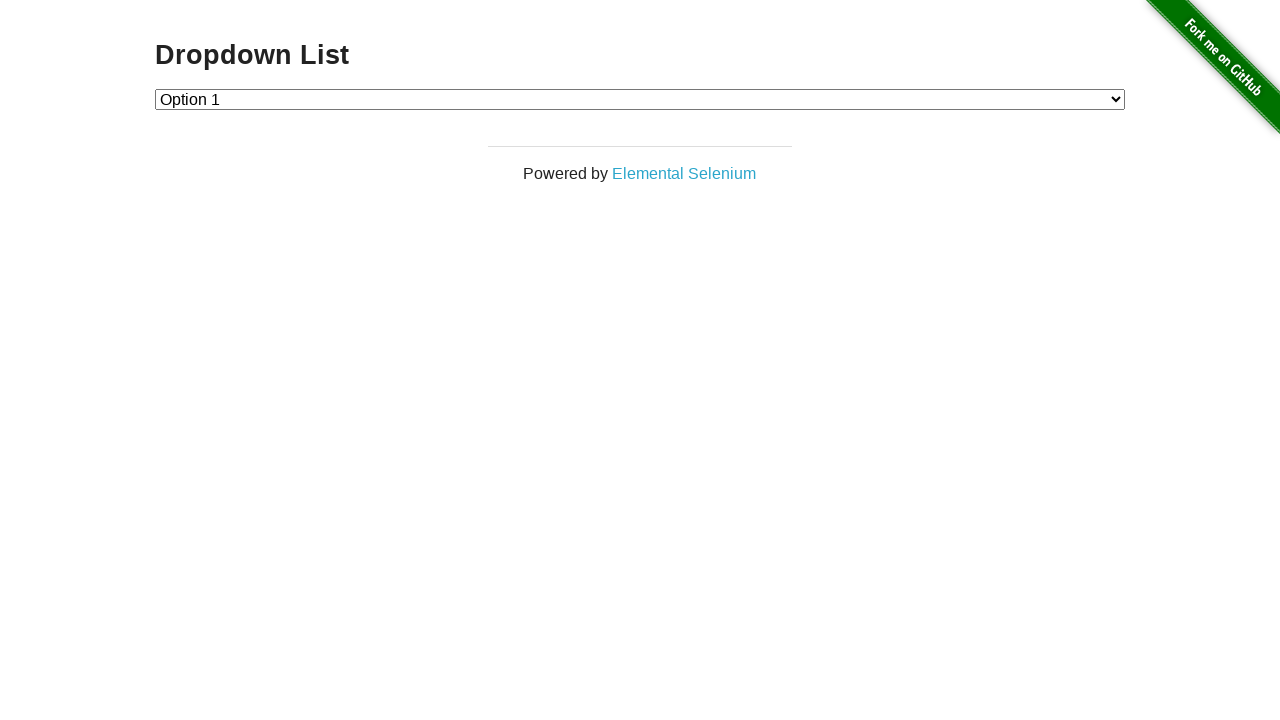

Verified all dropdown options match expected list
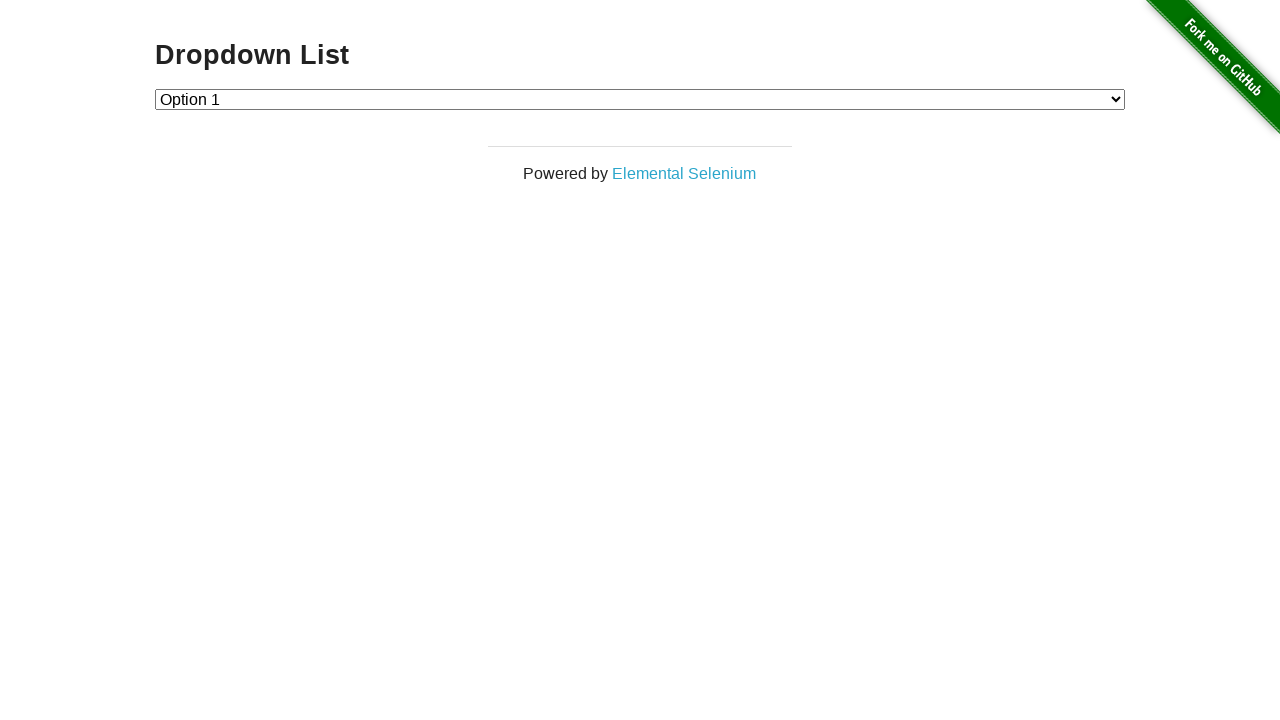

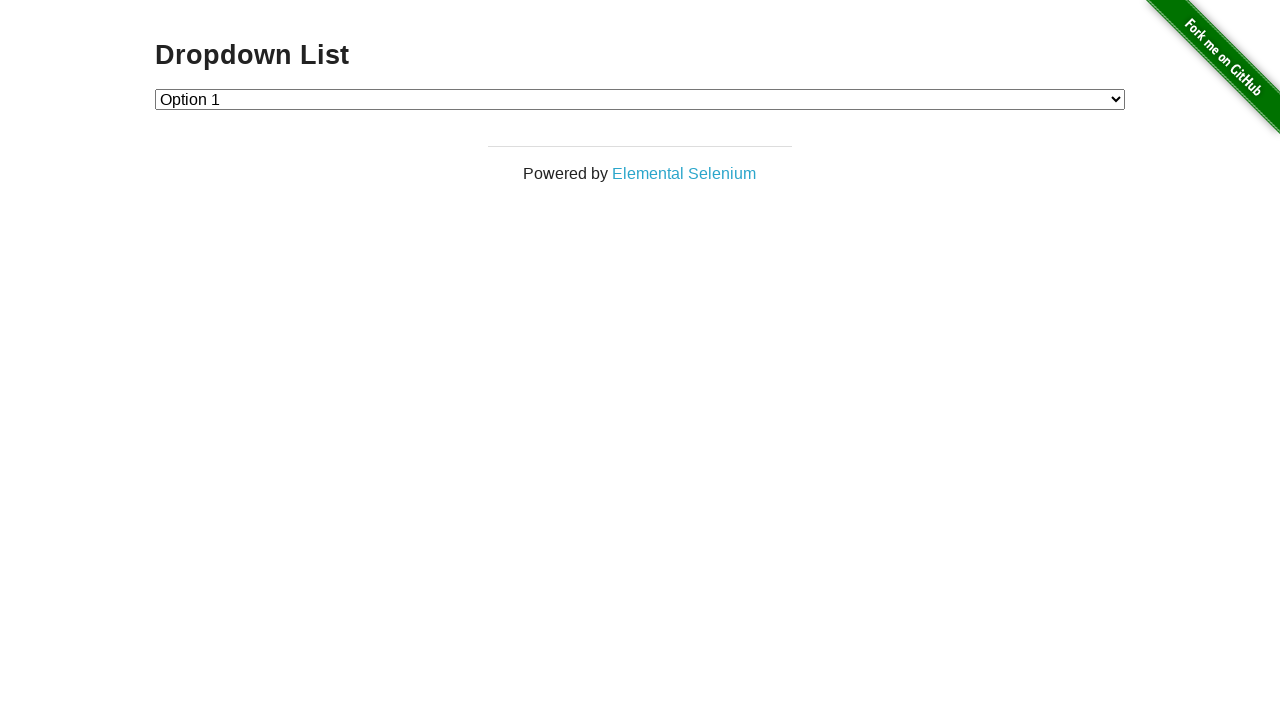